Tests the search functionality on WebdriverIO docs by opening the search dialog, typing a search query, and verifying that relevant search results appear in the dropdown.

Starting URL: https://webdriver.io/

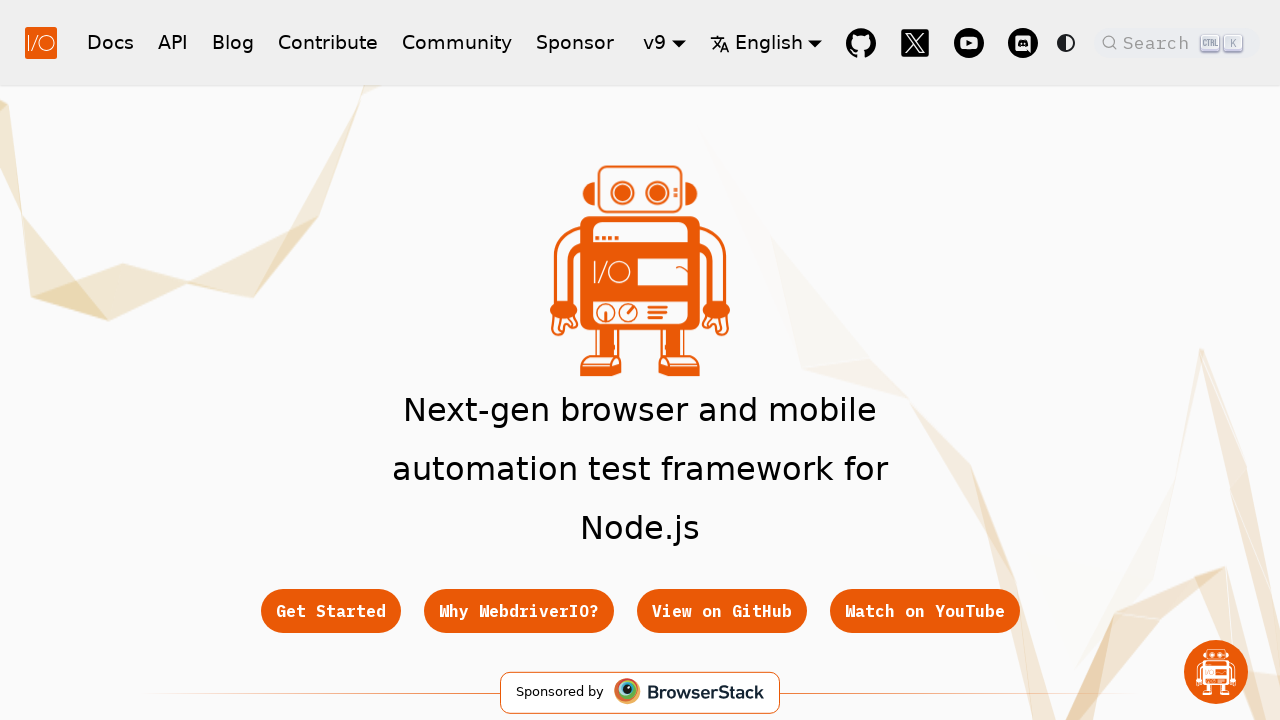

Waited for hero title to confirm page loaded
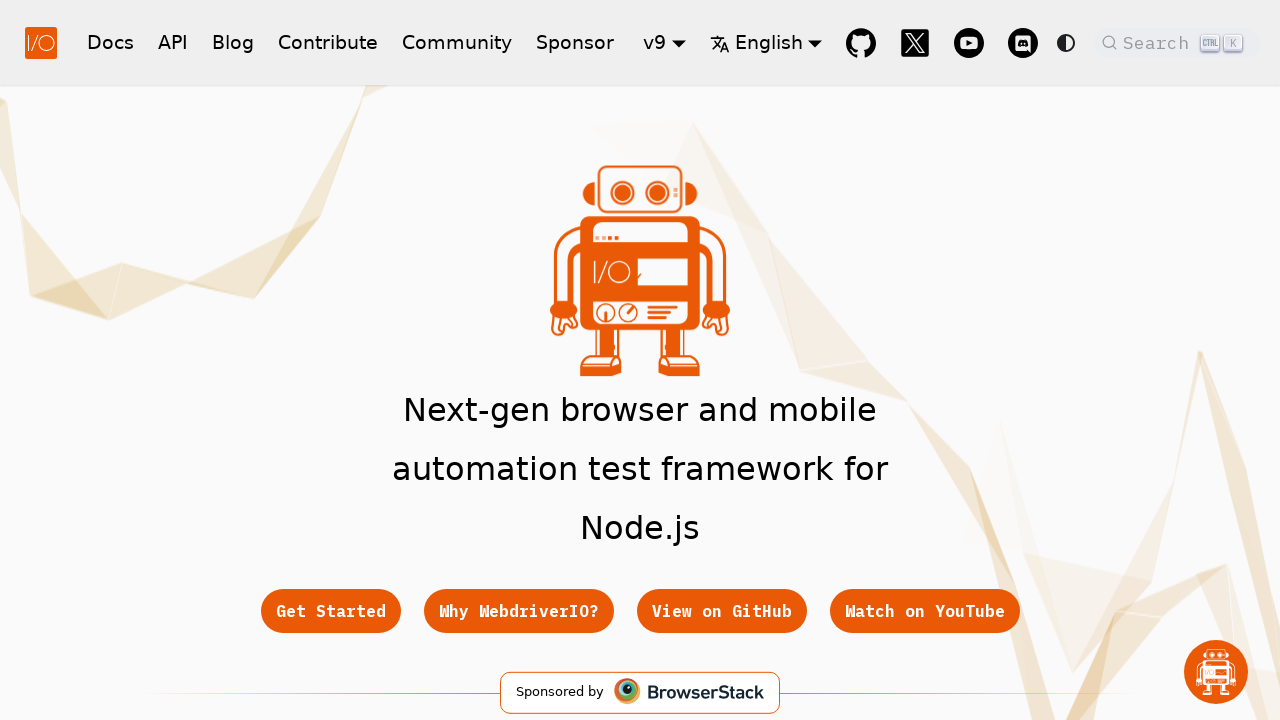

Clicked search button to open search dialog at (1177, 42) on .DocSearch
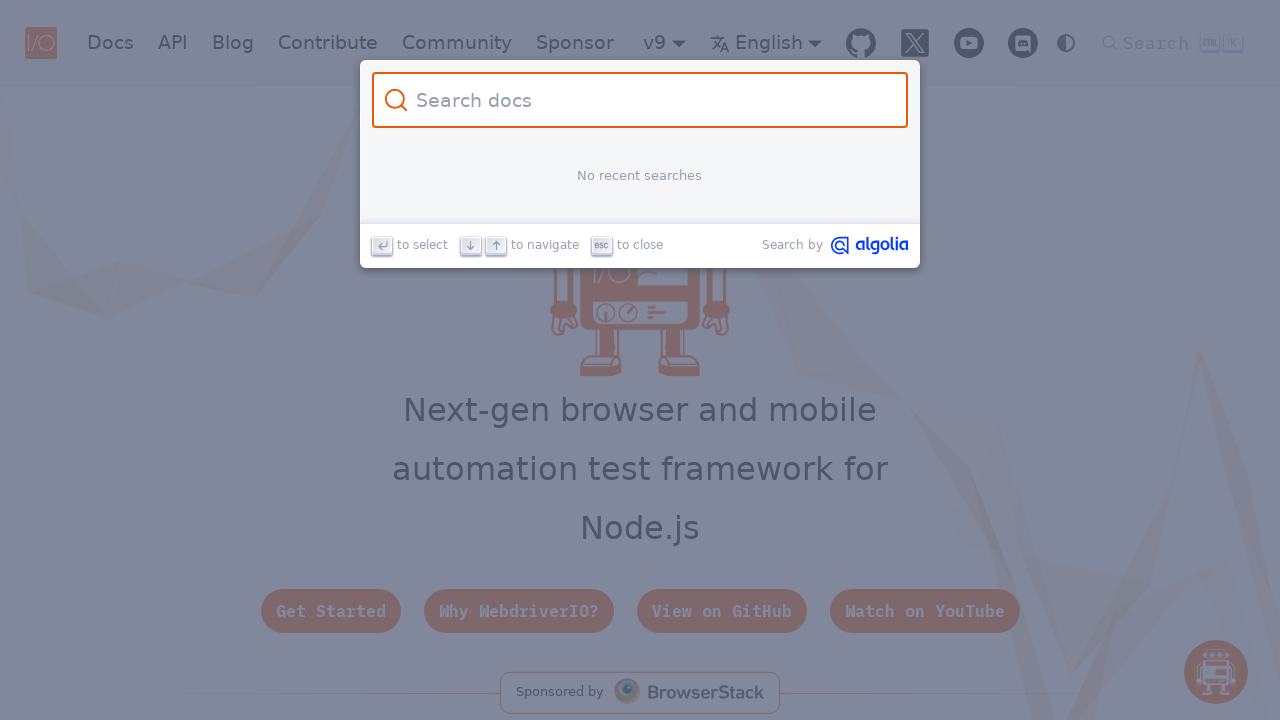

Search form appeared
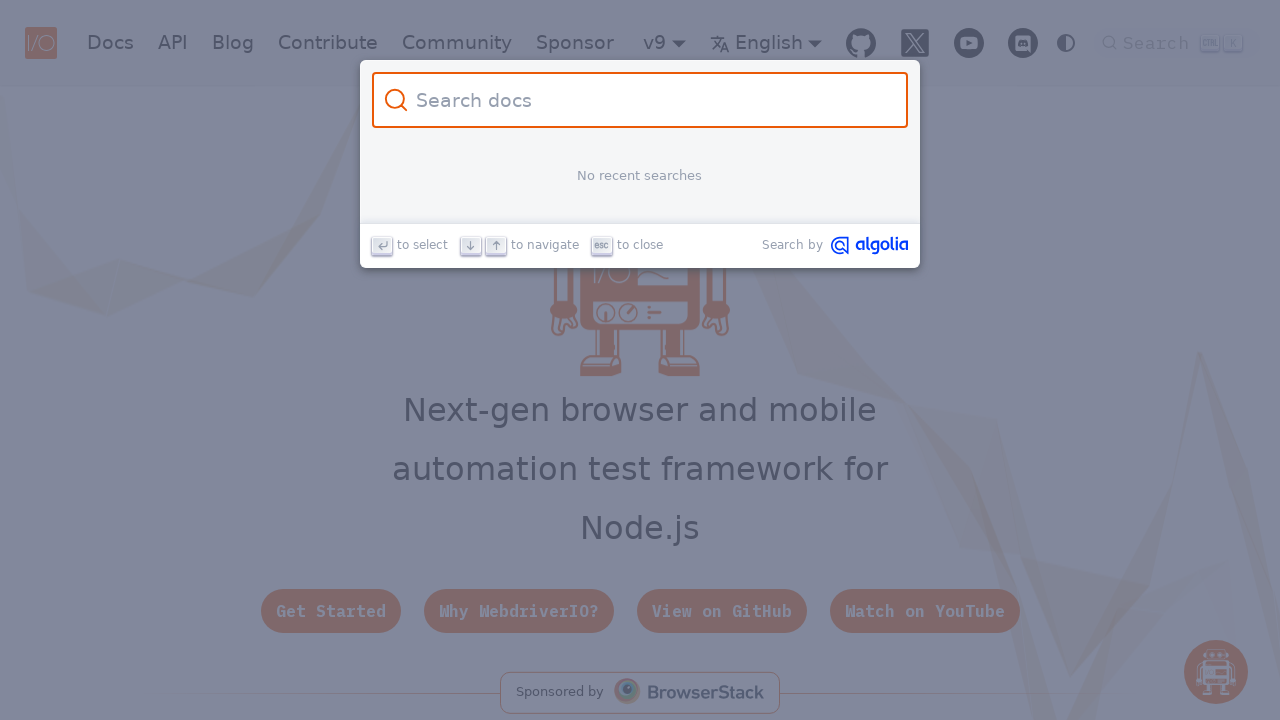

Typed 'specfileretries' in search input on .DocSearch-Input
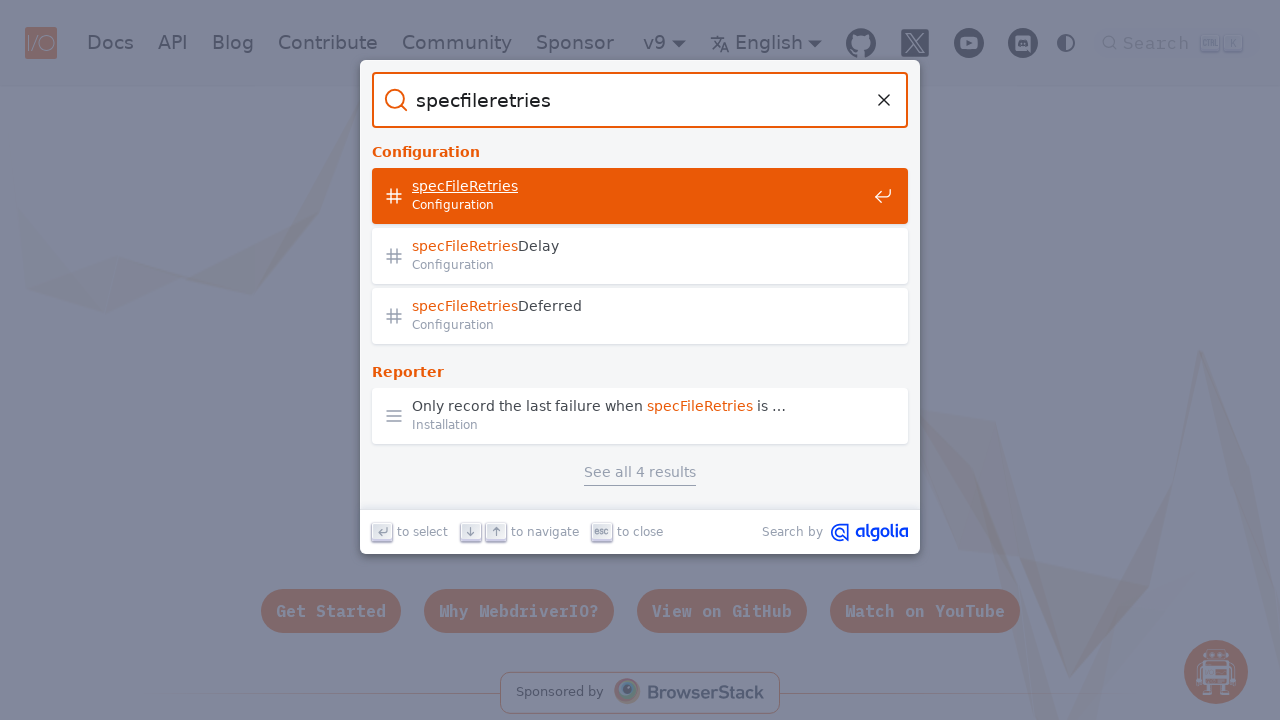

Search results dropdown appeared with relevant results
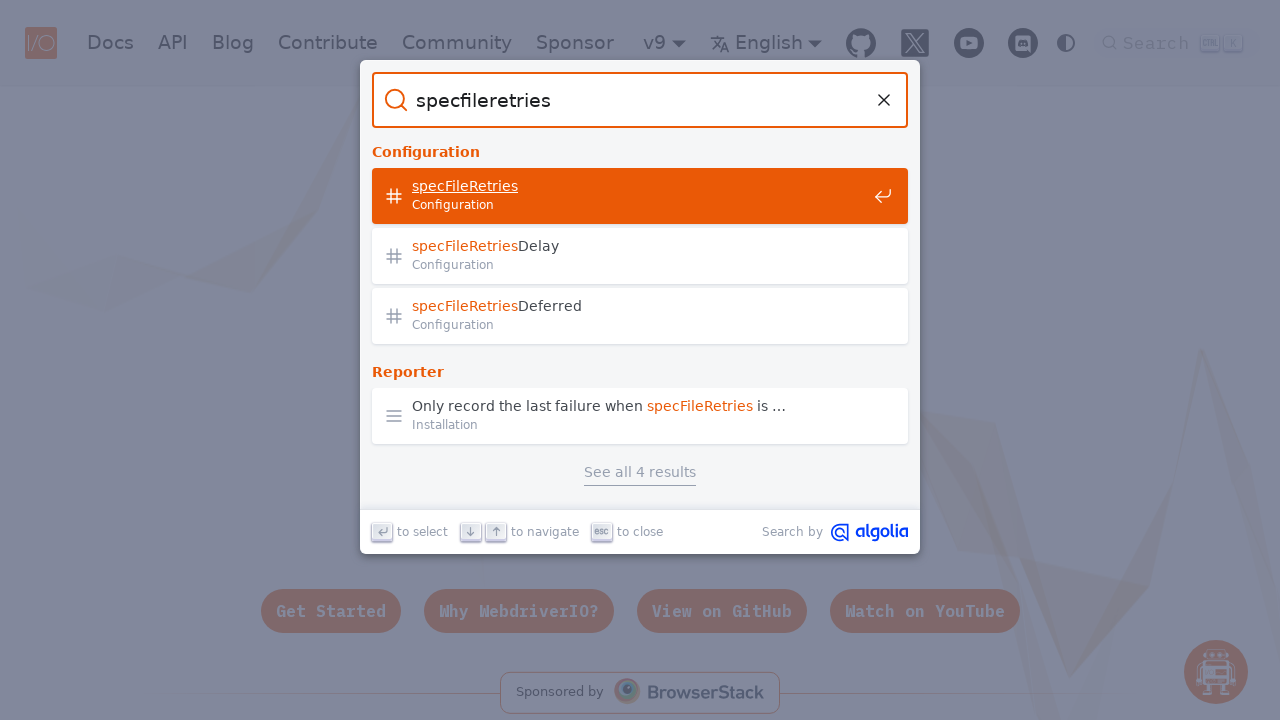

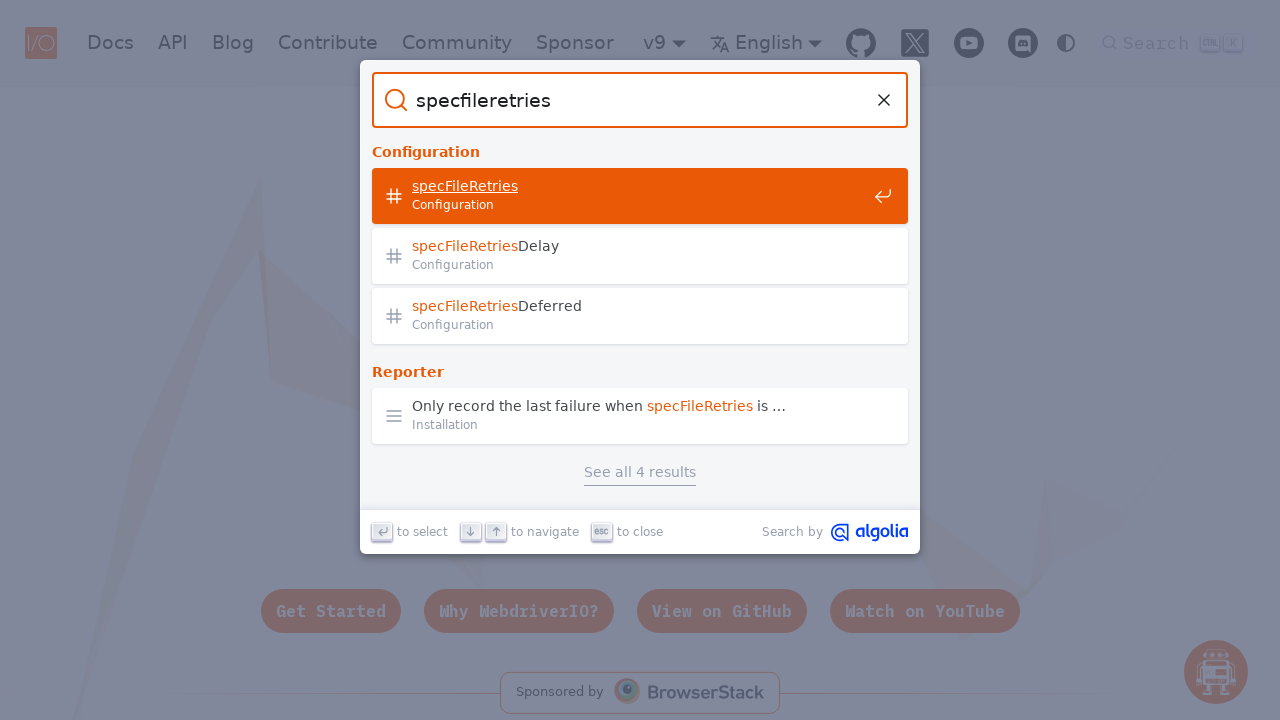